Tests clicking a button with a specific CSS class and handling the resulting JavaScript alert dialog

Starting URL: http://uitestingplayground.com/classattr

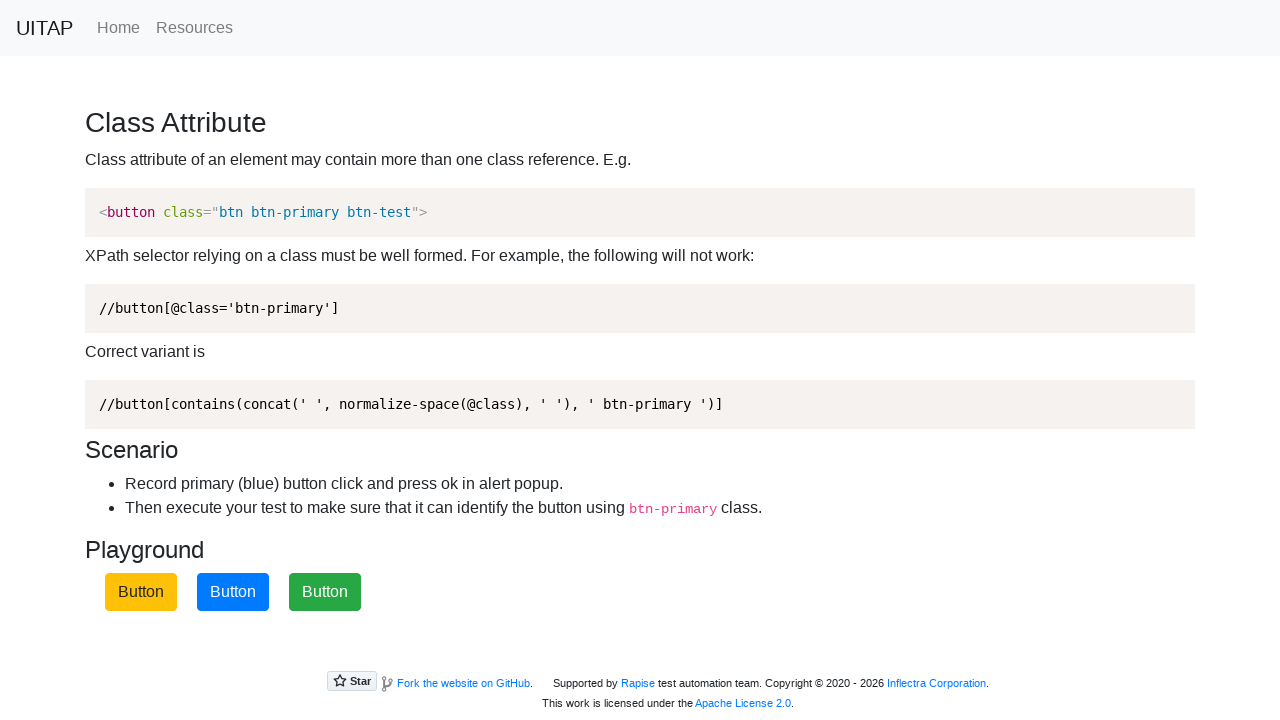

Clicked the primary button with CSS class .btn-primary at (233, 592) on .btn-primary
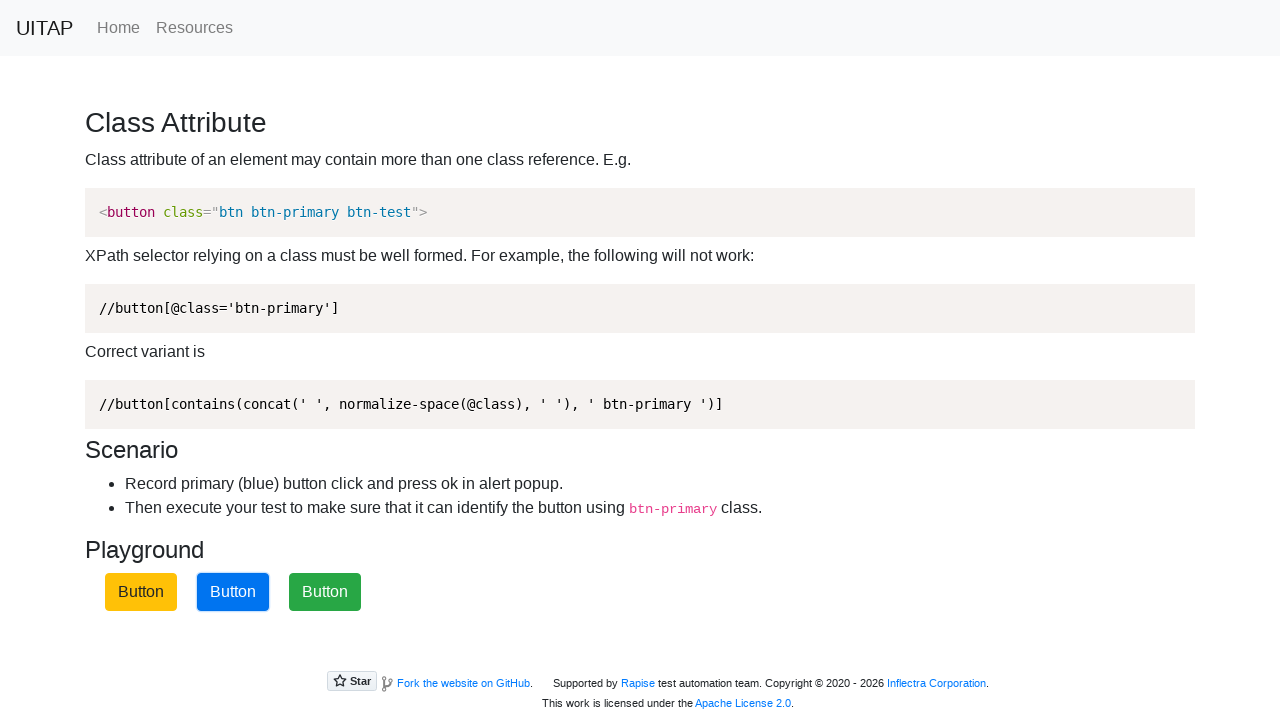

Set up dialog handler to accept JavaScript alerts
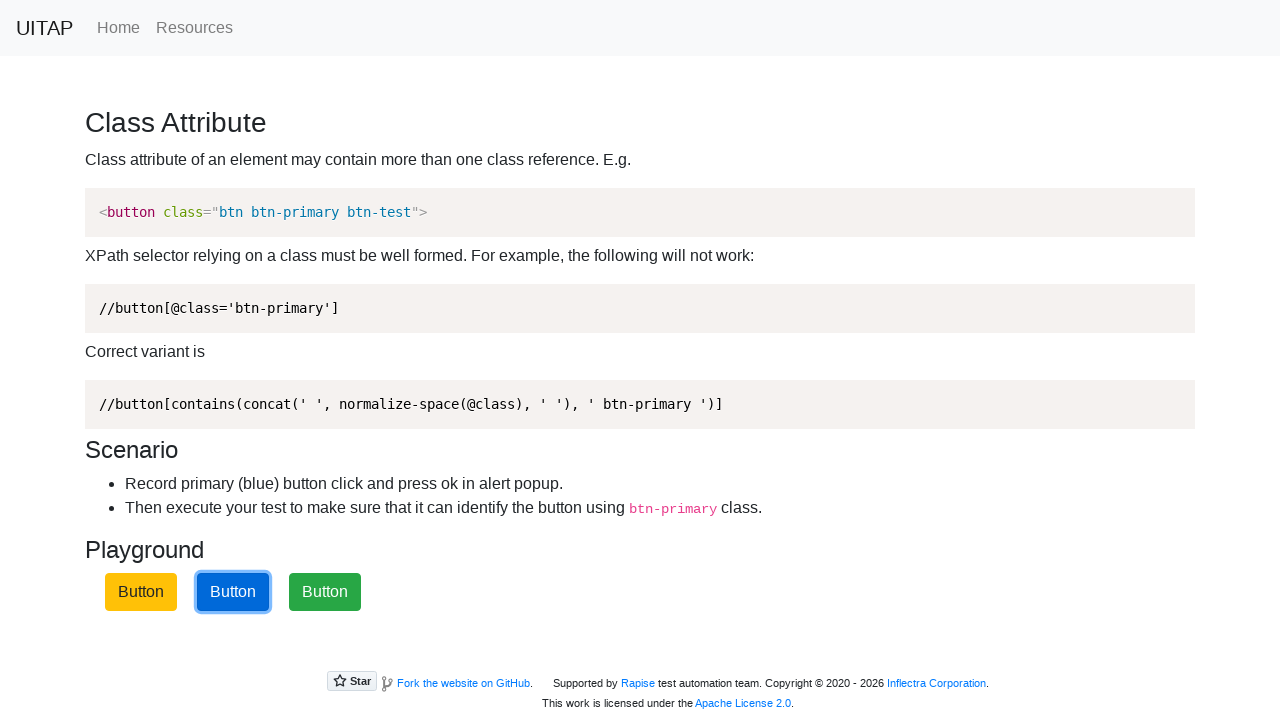

Waited 1000ms for page updates after alert dismissal
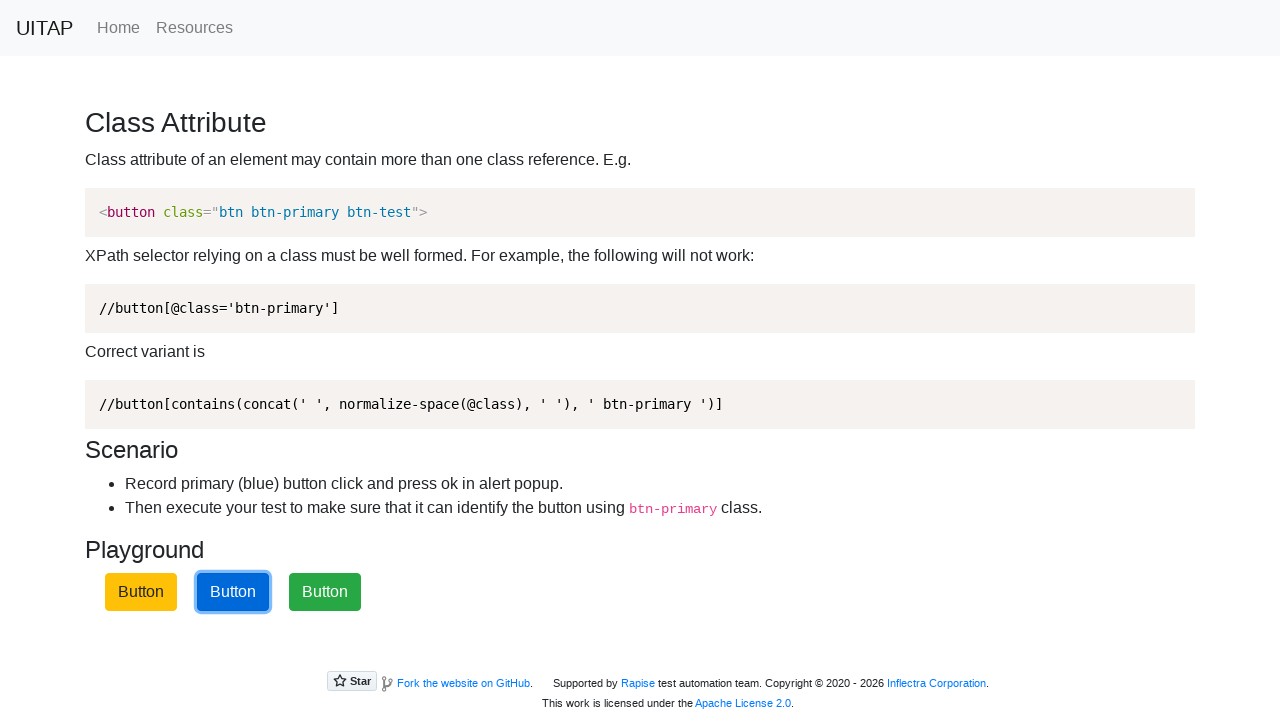

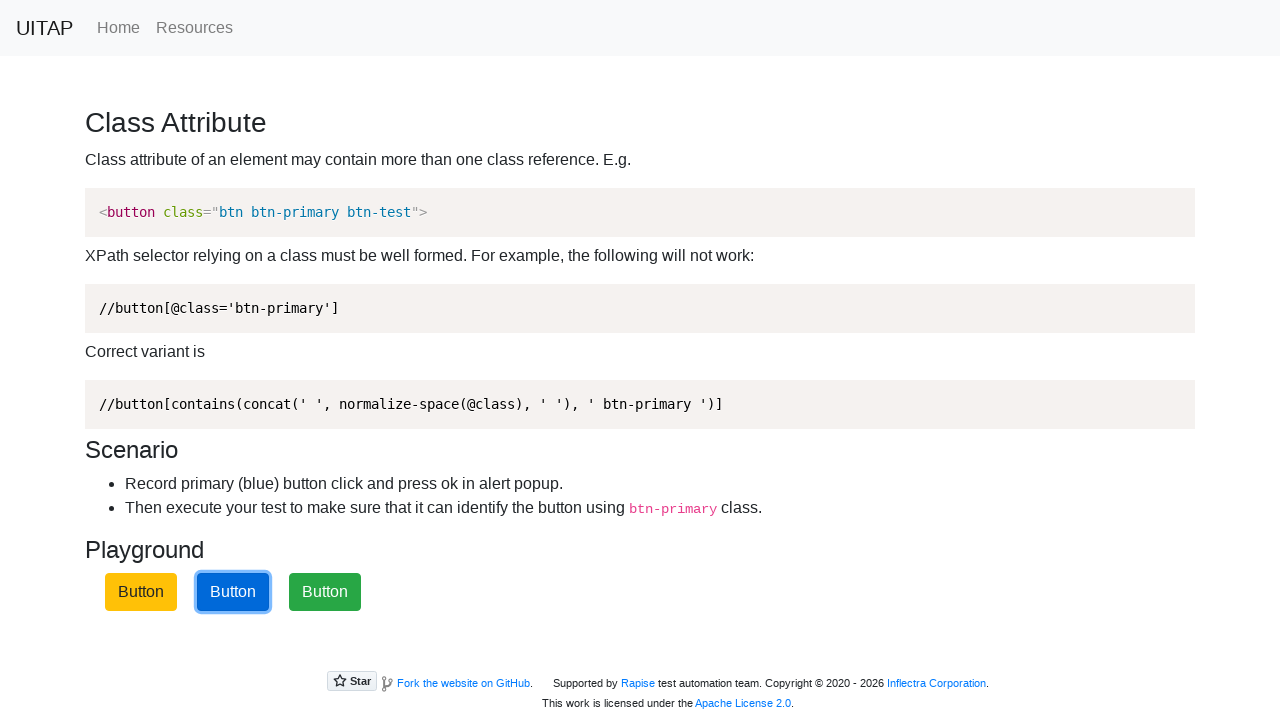